Tests a product table on a practice website by verifying the table structure (4 columns, 5 rows) and navigating through all pagination pages to ensure the table content loads correctly on each page.

Starting URL: https://testautomationpractice.blogspot.com/

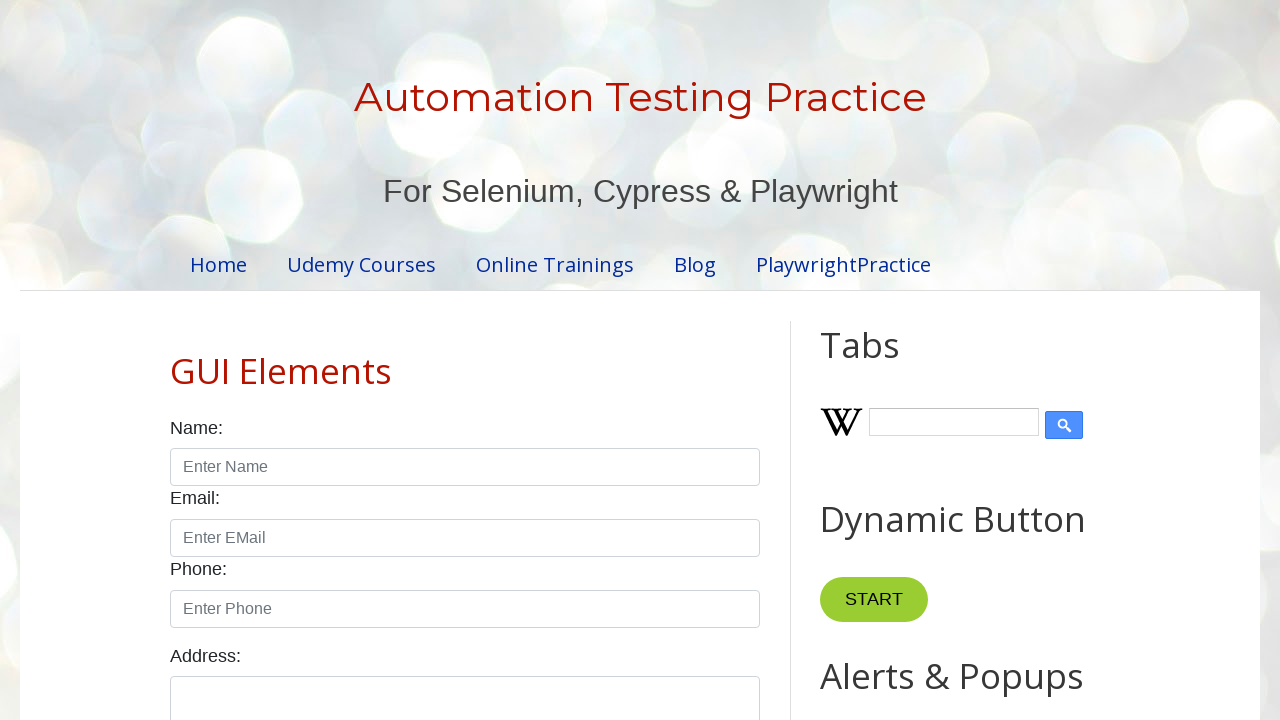

Located the product table by ID 'productTable'
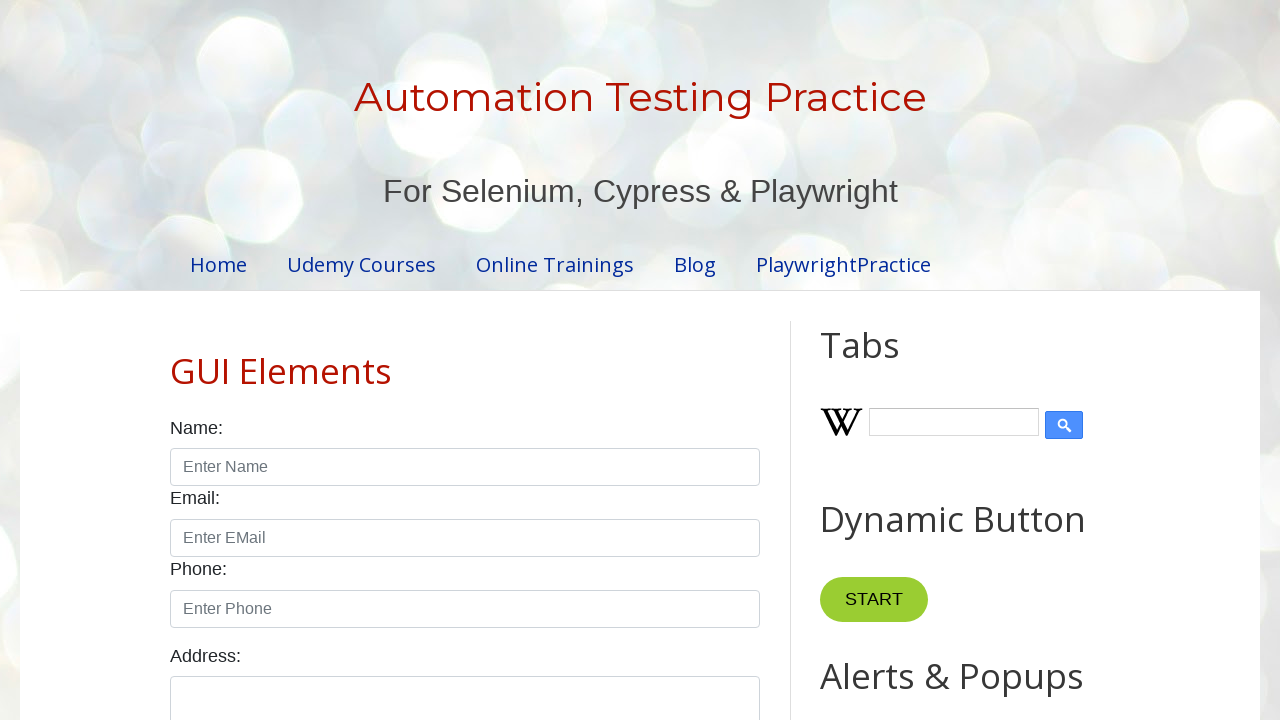

Located table header columns
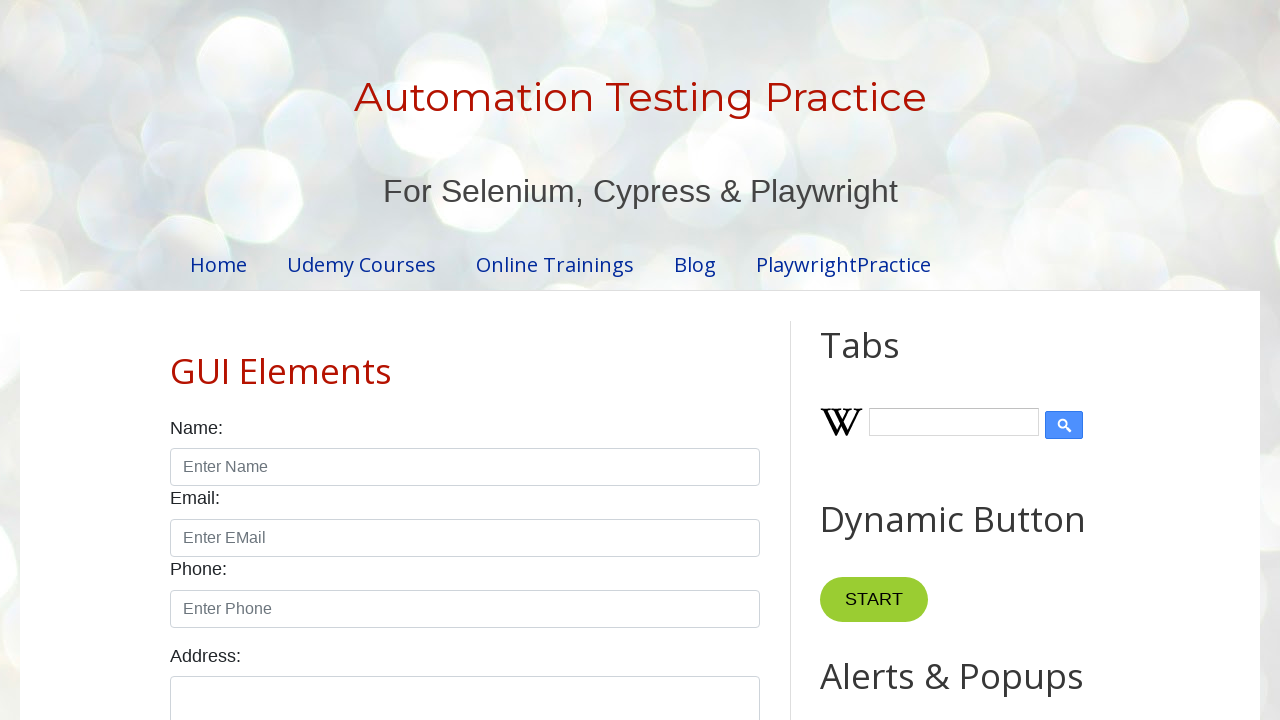

Located table body rows
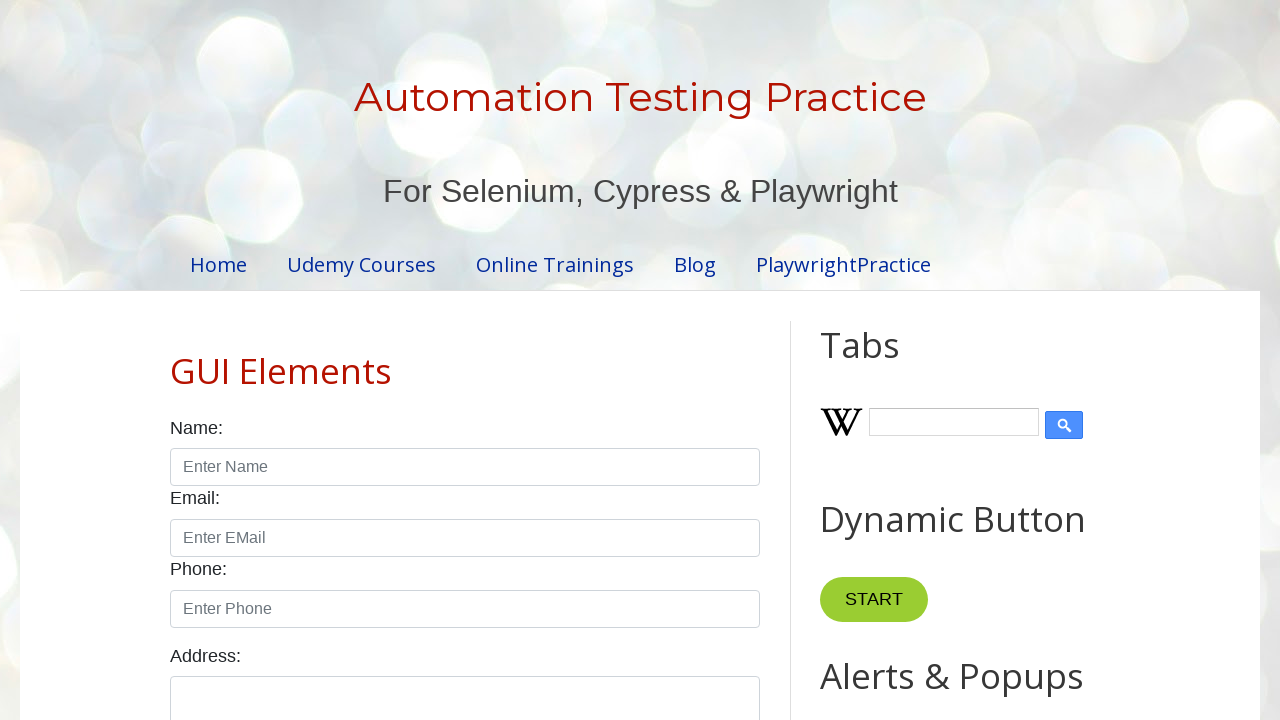

Verified table has 4 columns
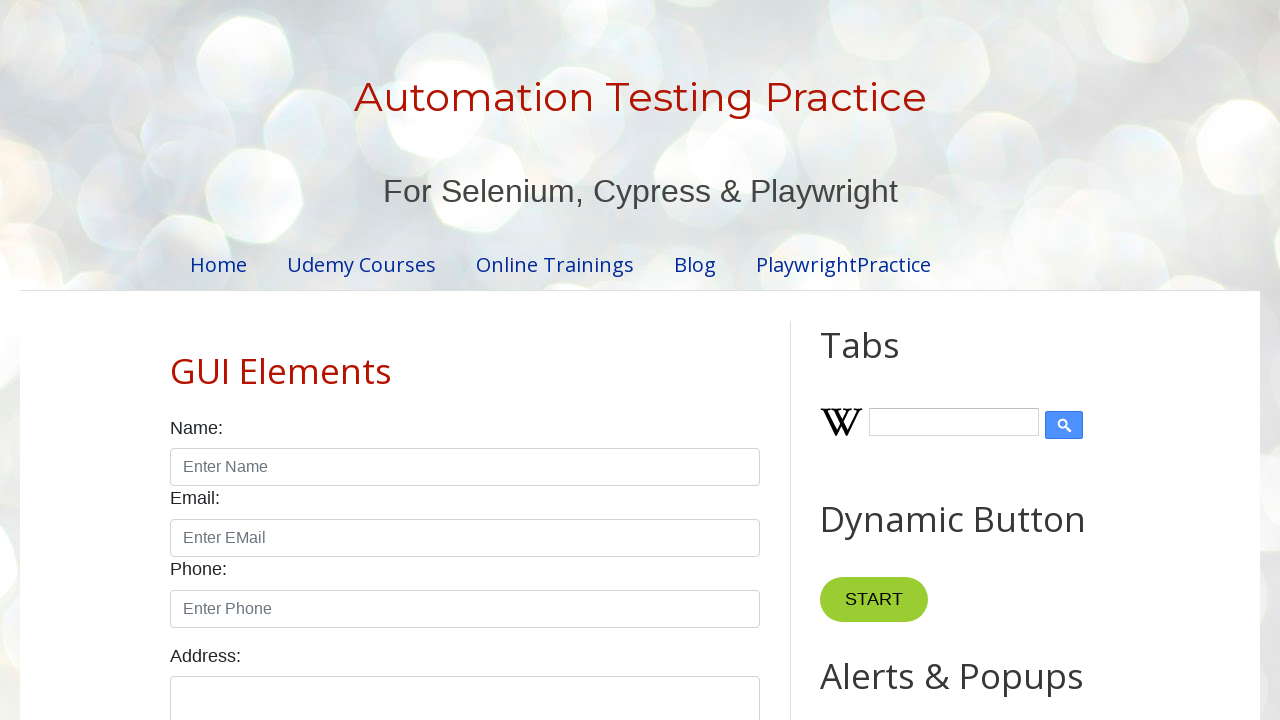

Verified table has 5 rows on first page
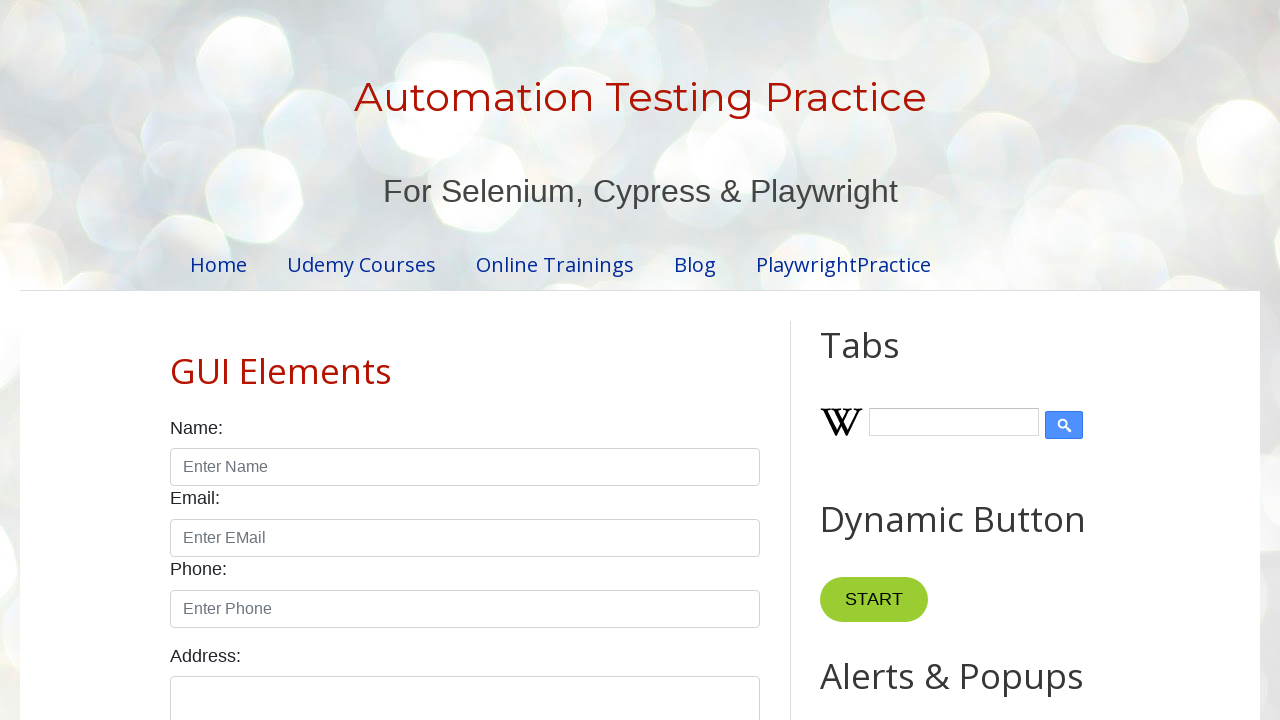

Located pagination links
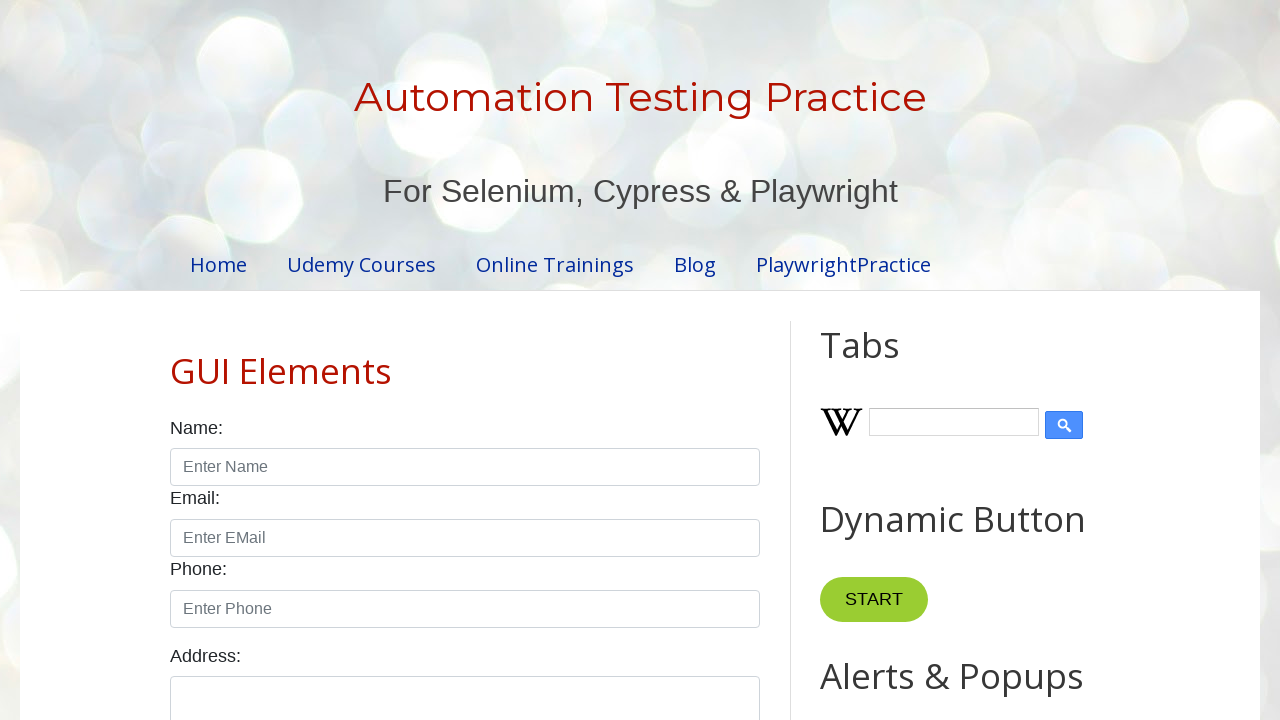

Found 4 pagination links
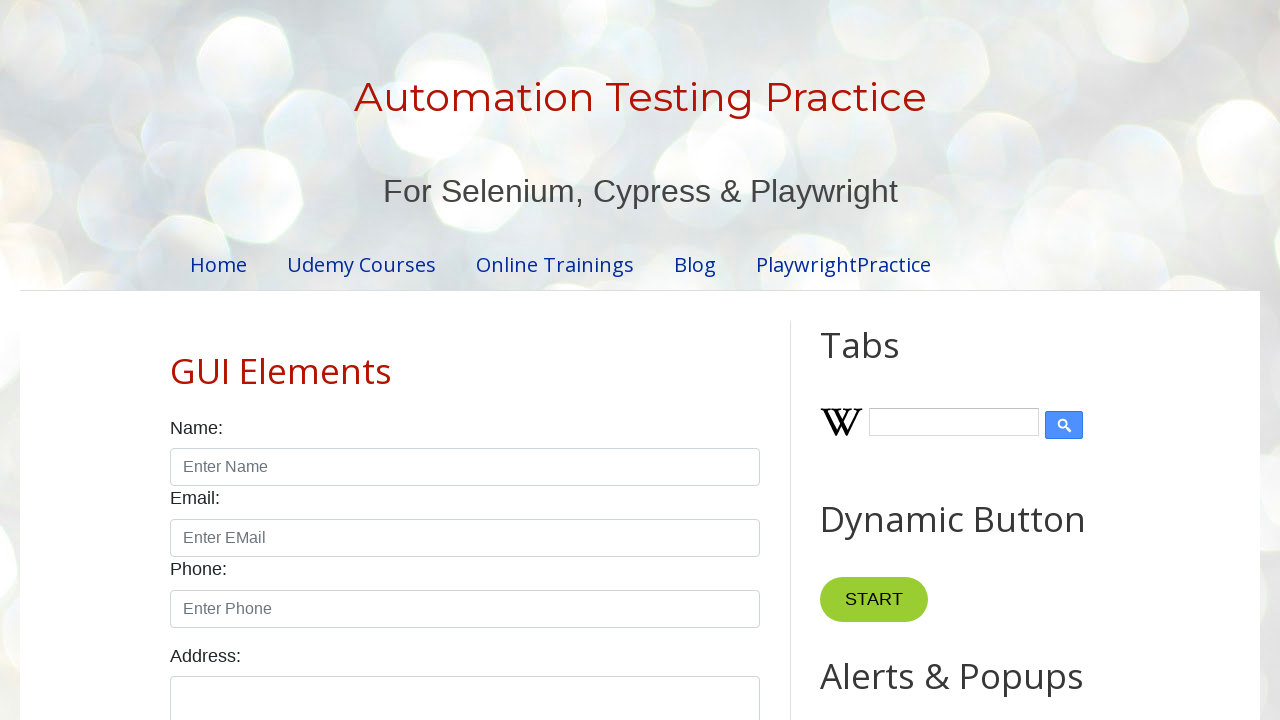

Located rows on page 1
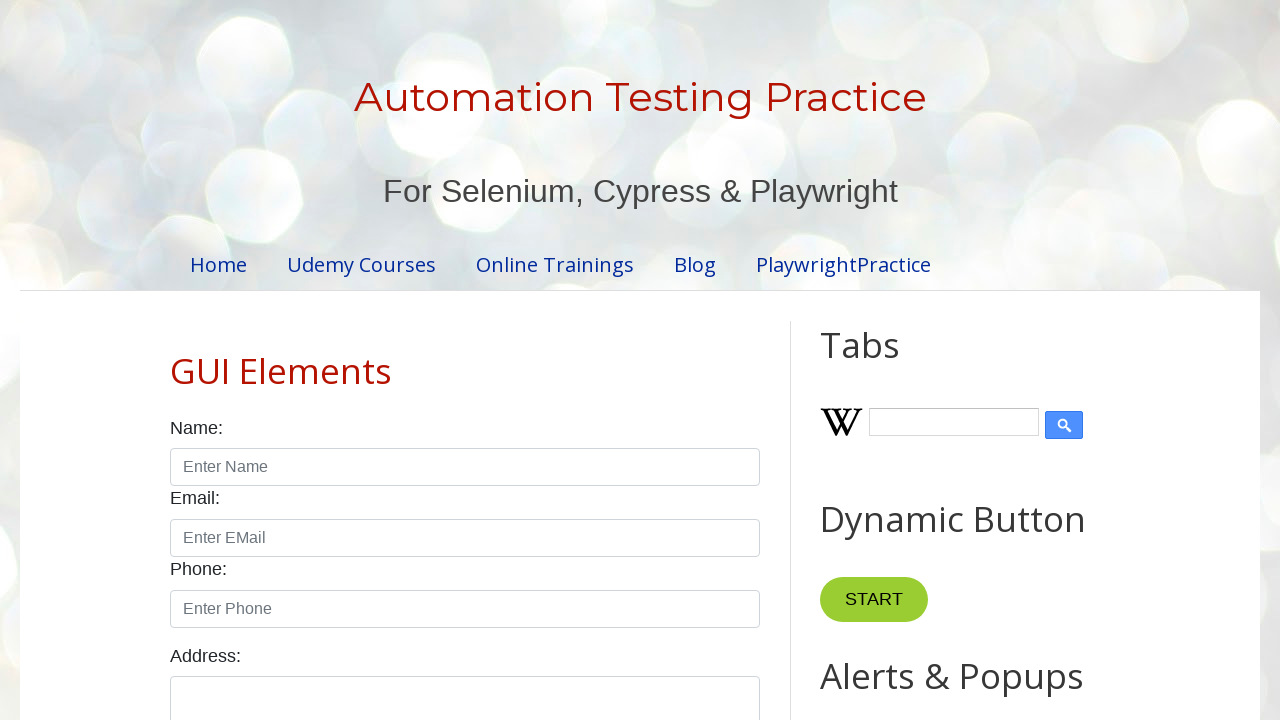

Verified page 1 contains 5 rows
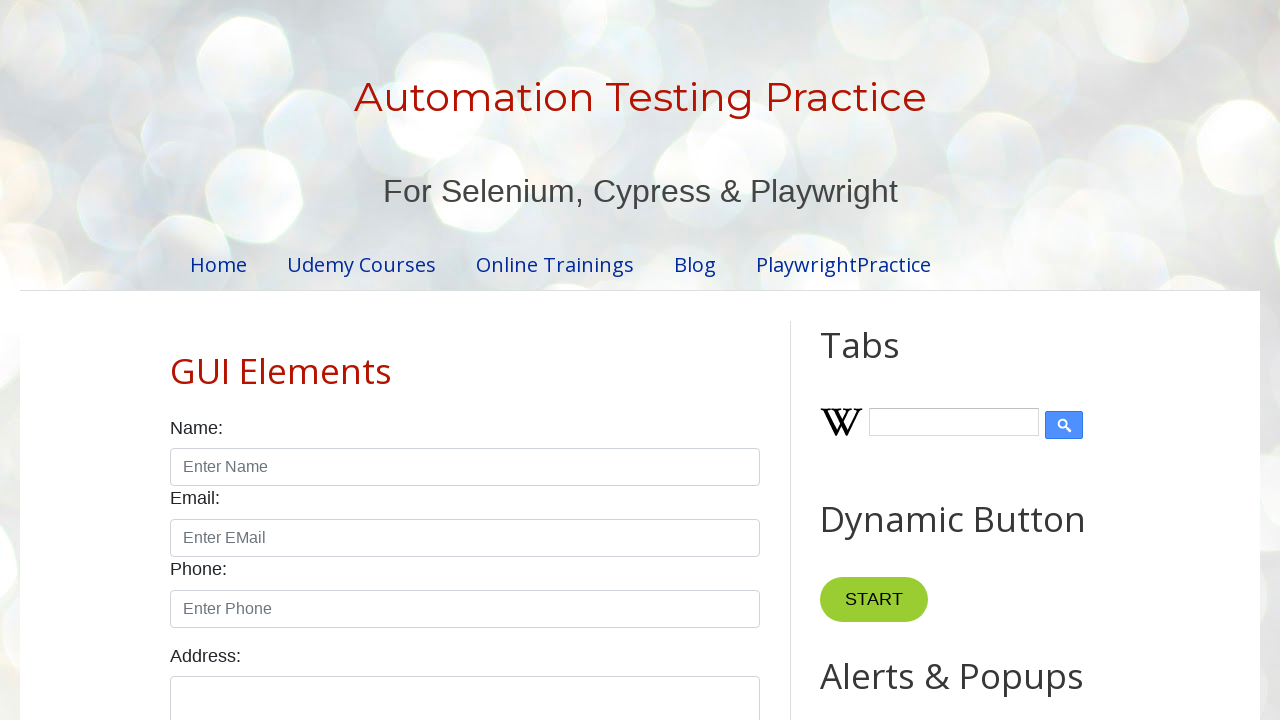

Clicked pagination link for page 2 at (456, 361) on .pagination li a >> nth=1
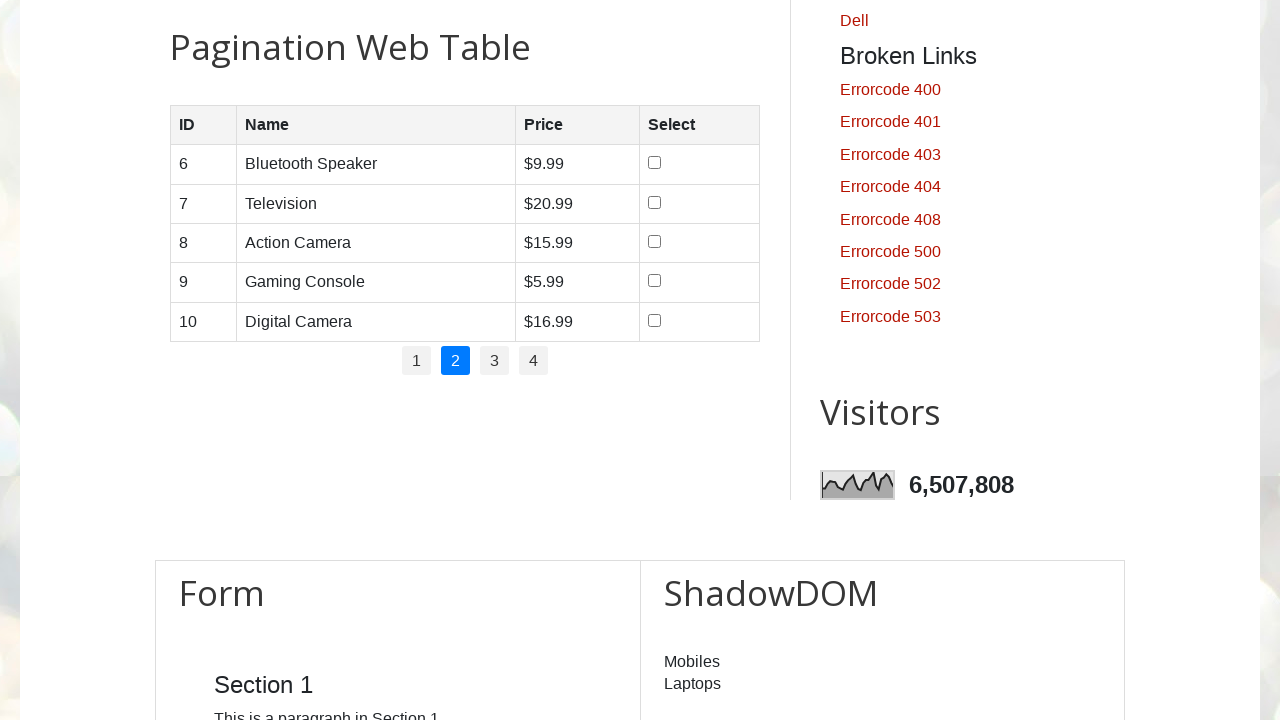

Waited for table content to update on page 2
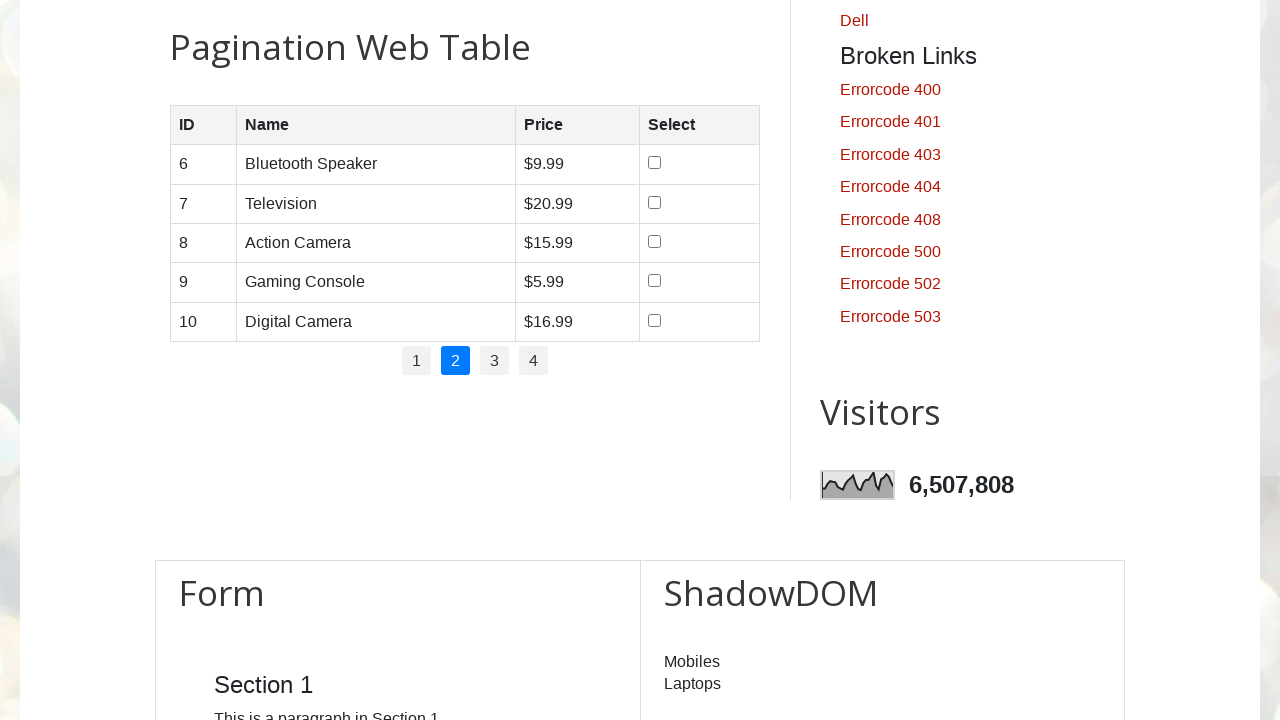

Located rows on page 2
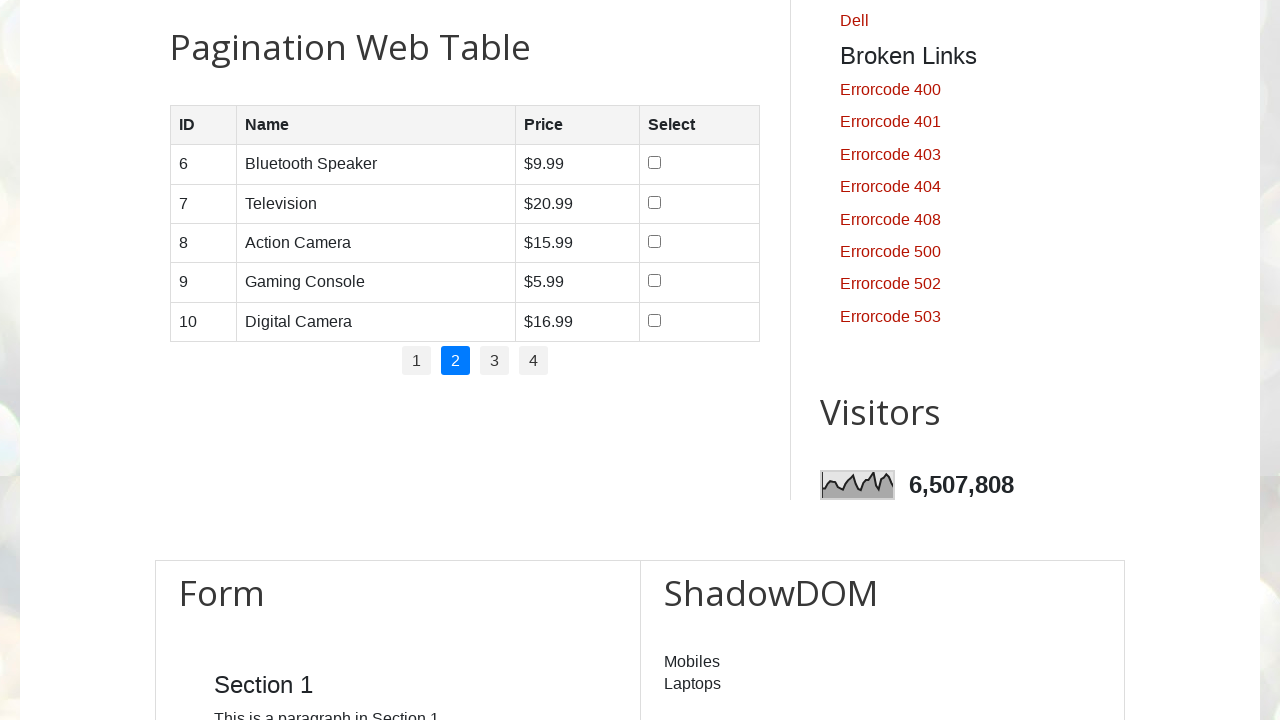

Verified page 2 contains 5 rows
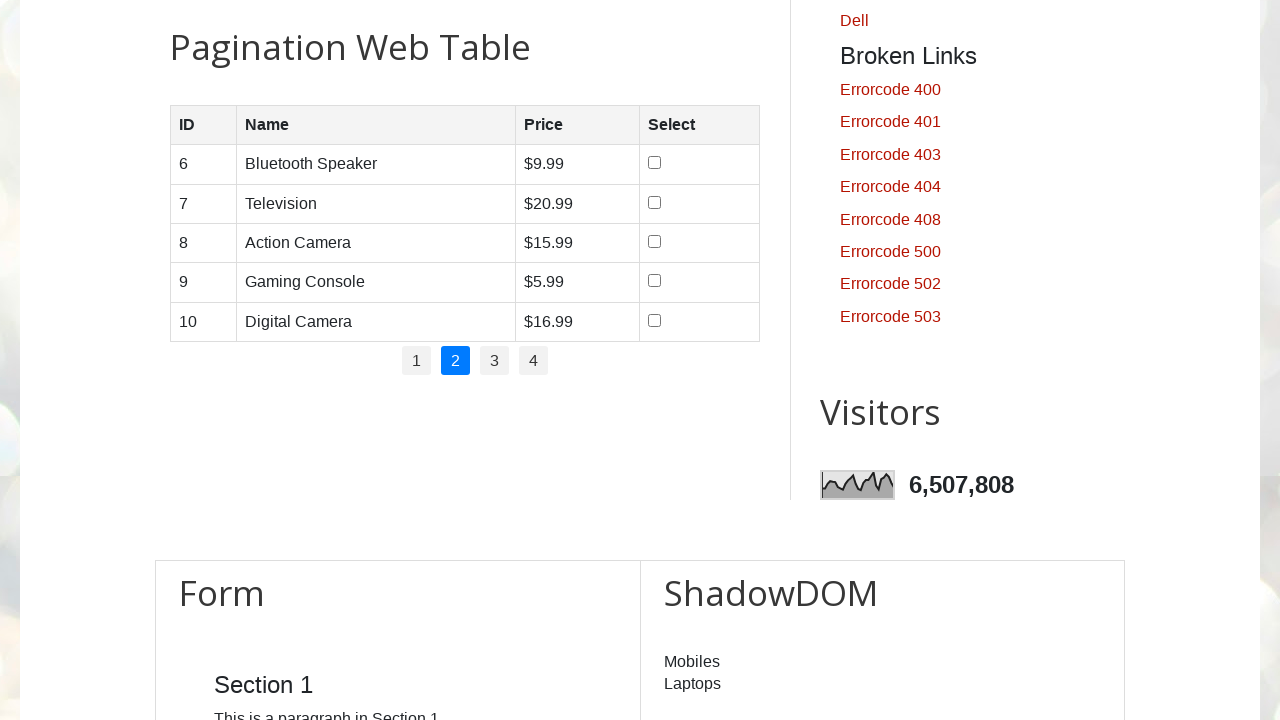

Clicked pagination link for page 3 at (494, 361) on .pagination li a >> nth=2
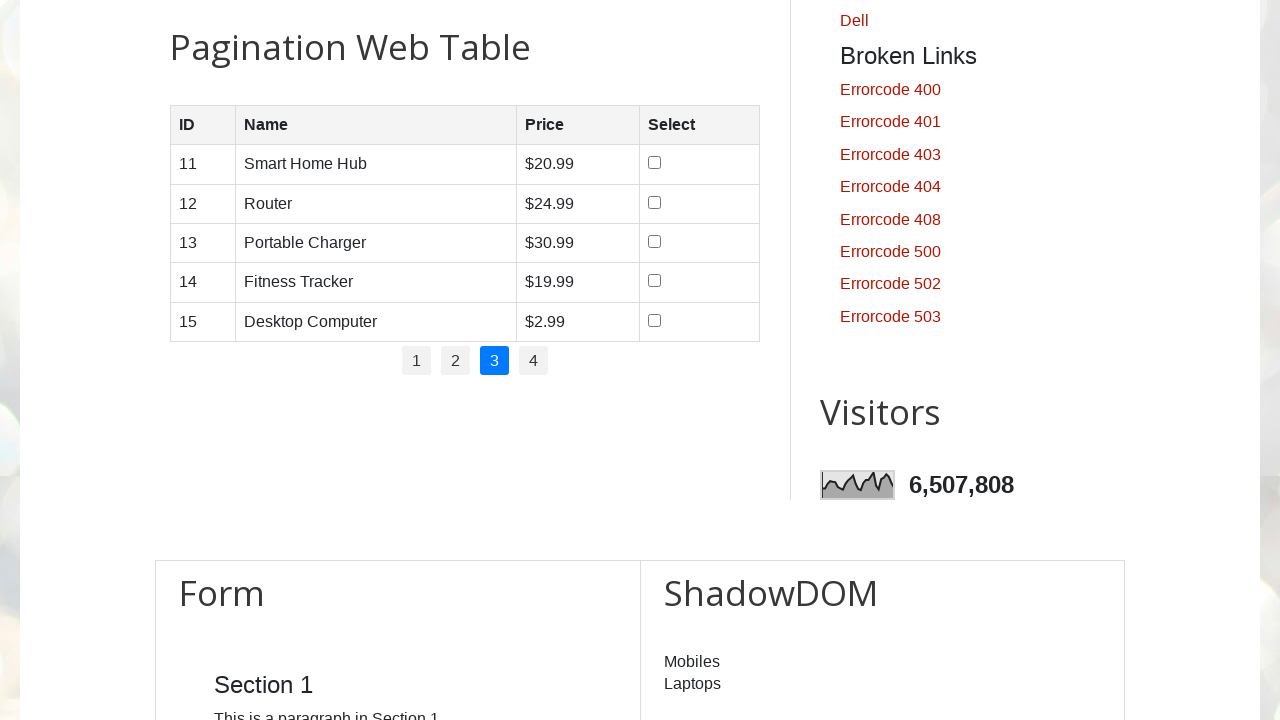

Waited for table content to update on page 3
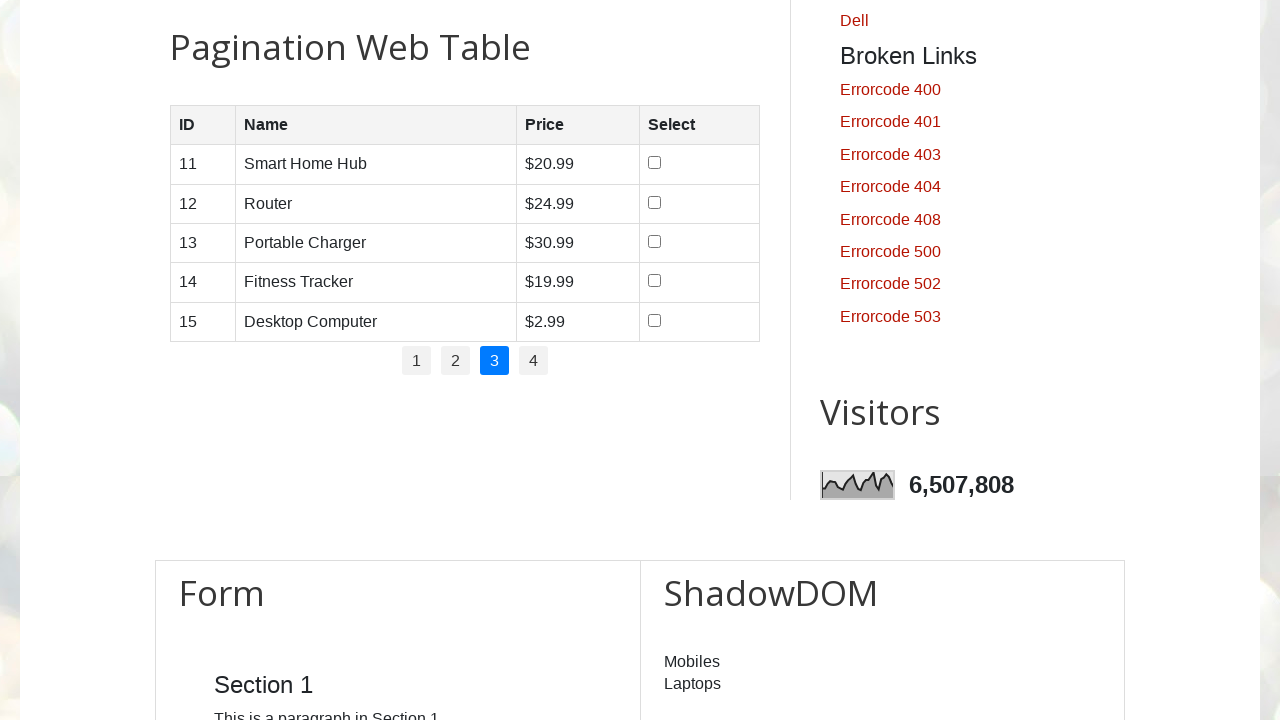

Located rows on page 3
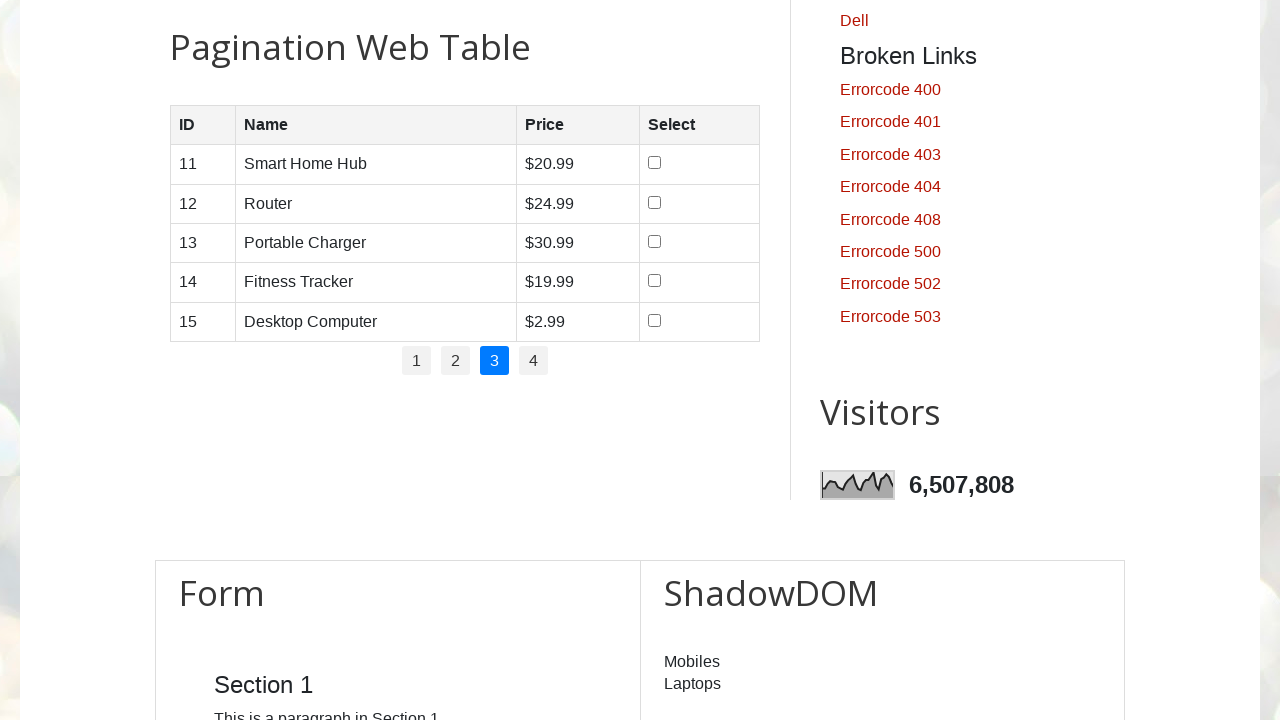

Verified page 3 contains 5 rows
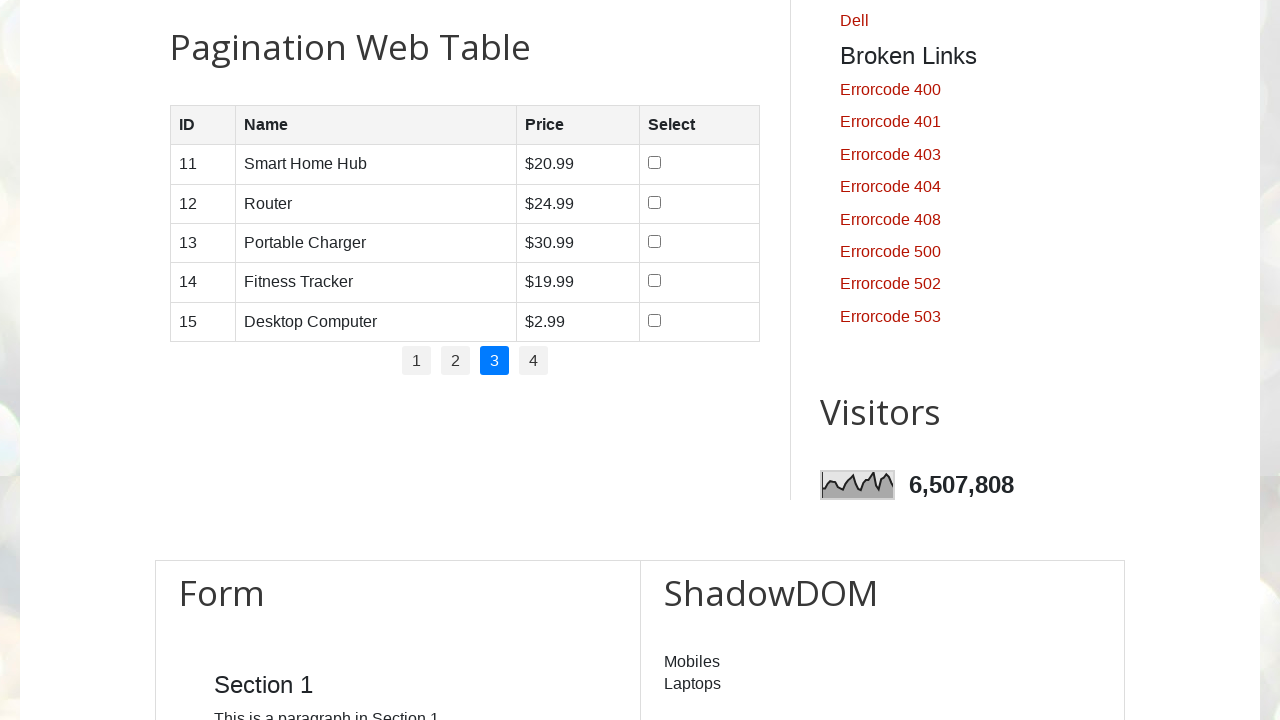

Clicked pagination link for page 4 at (534, 361) on .pagination li a >> nth=3
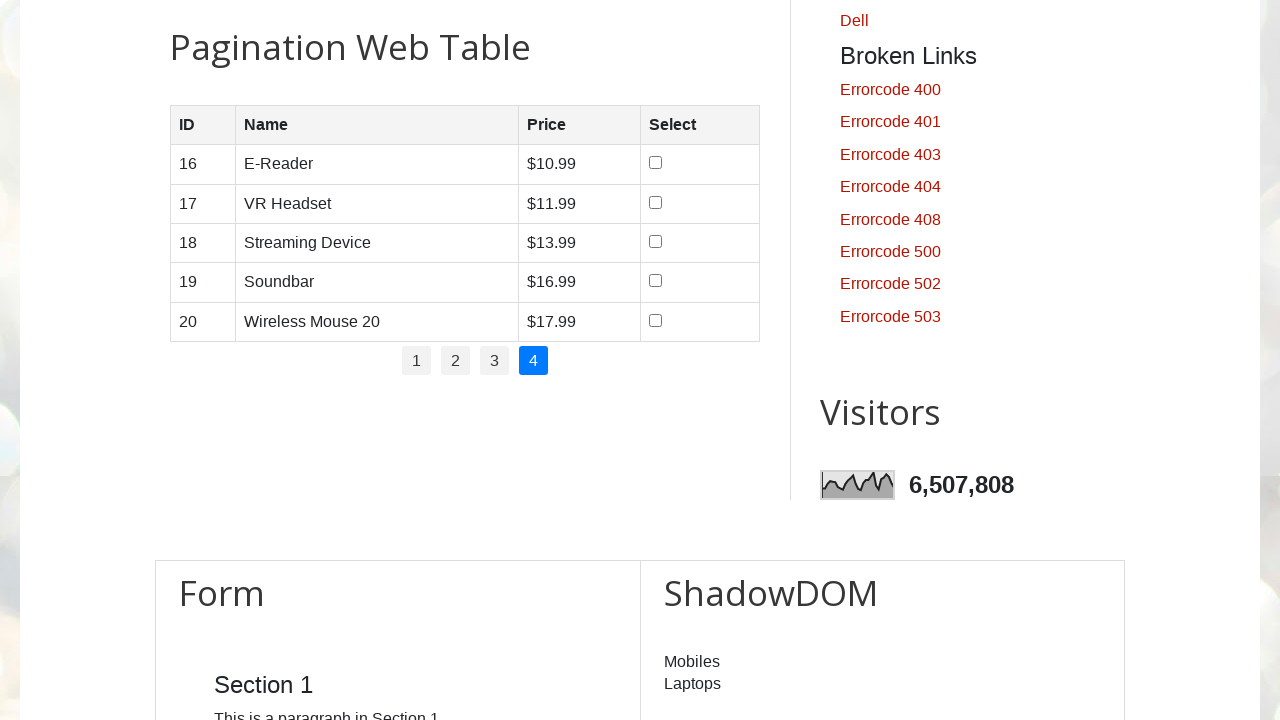

Waited for table content to update on page 4
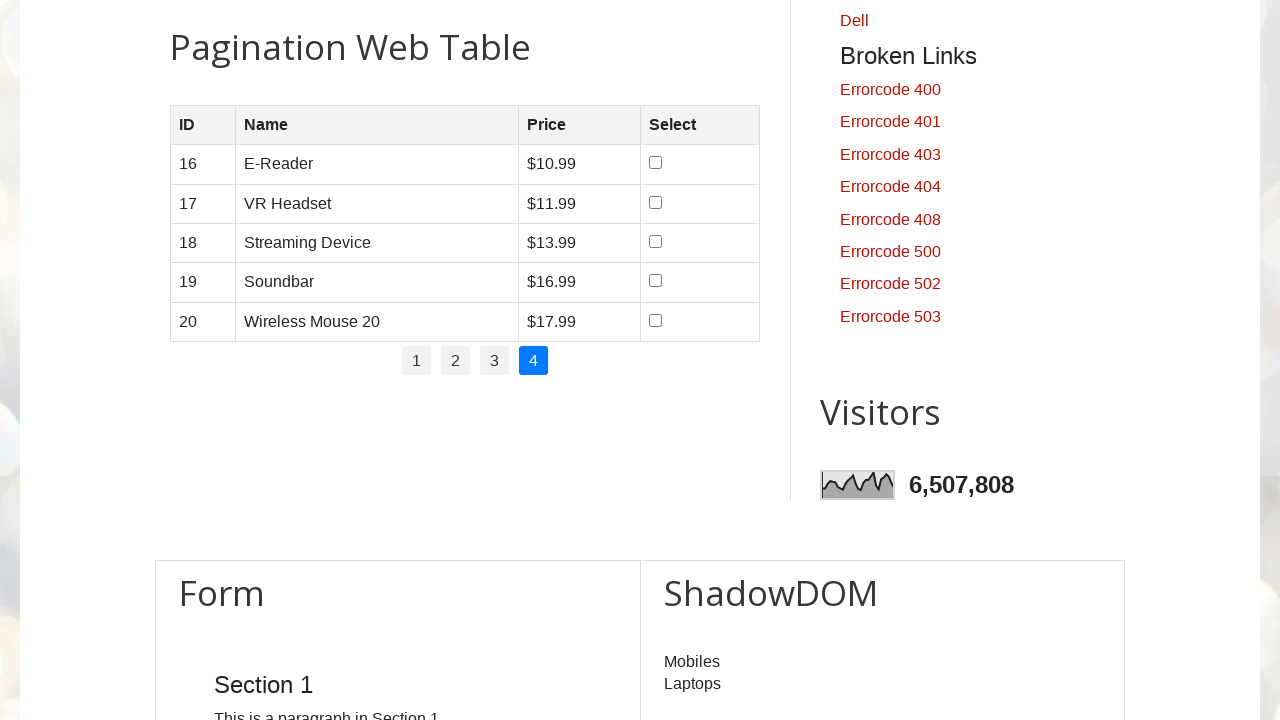

Located rows on page 4
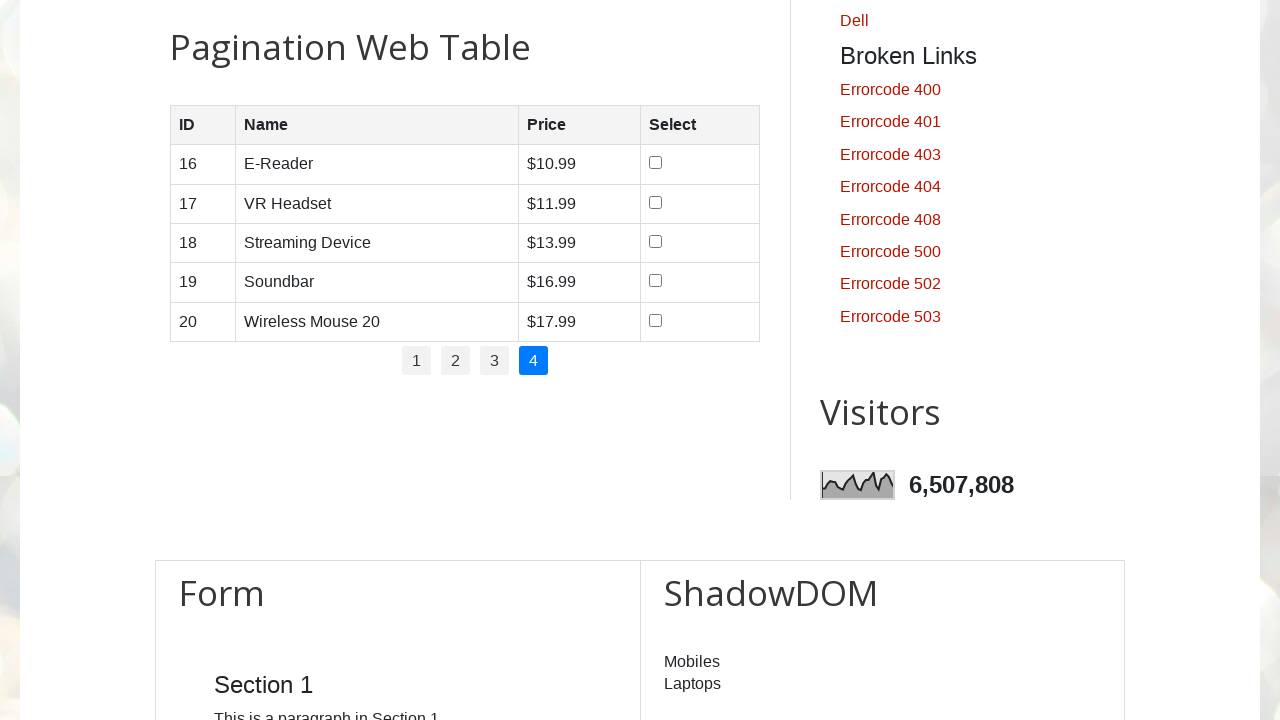

Verified page 4 contains 5 rows
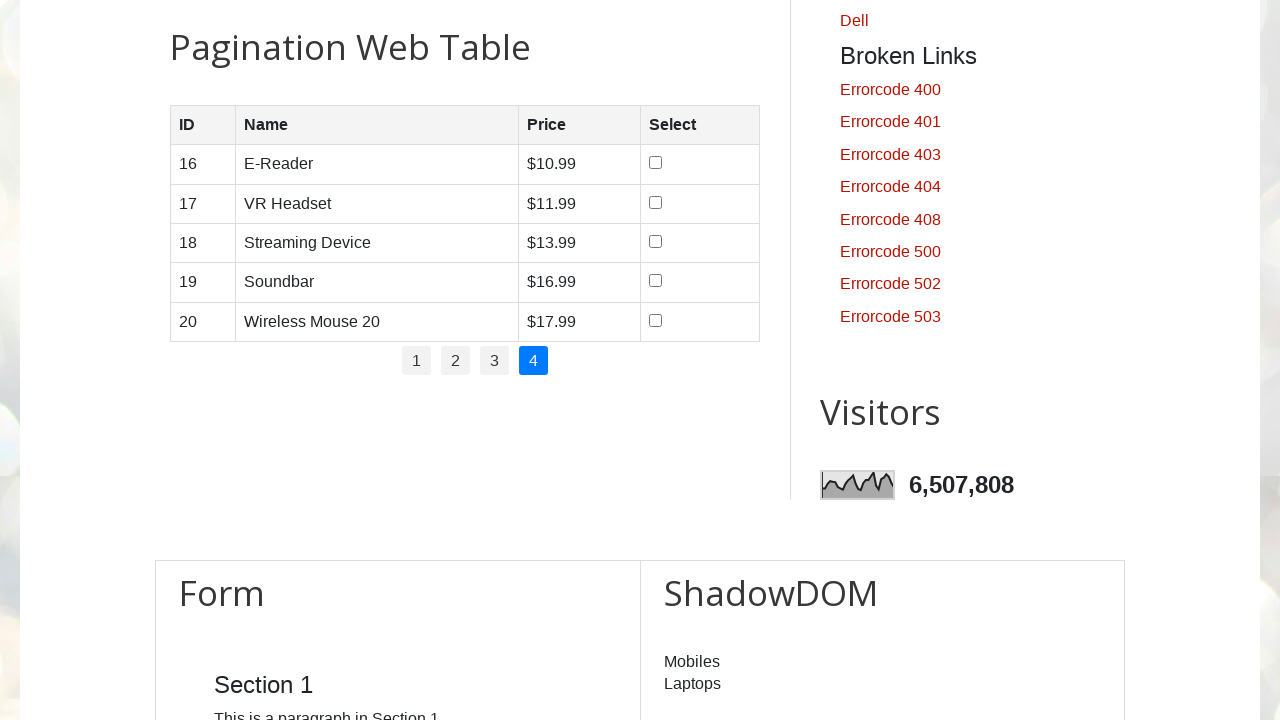

Waited 1 second to ensure last page fully loaded
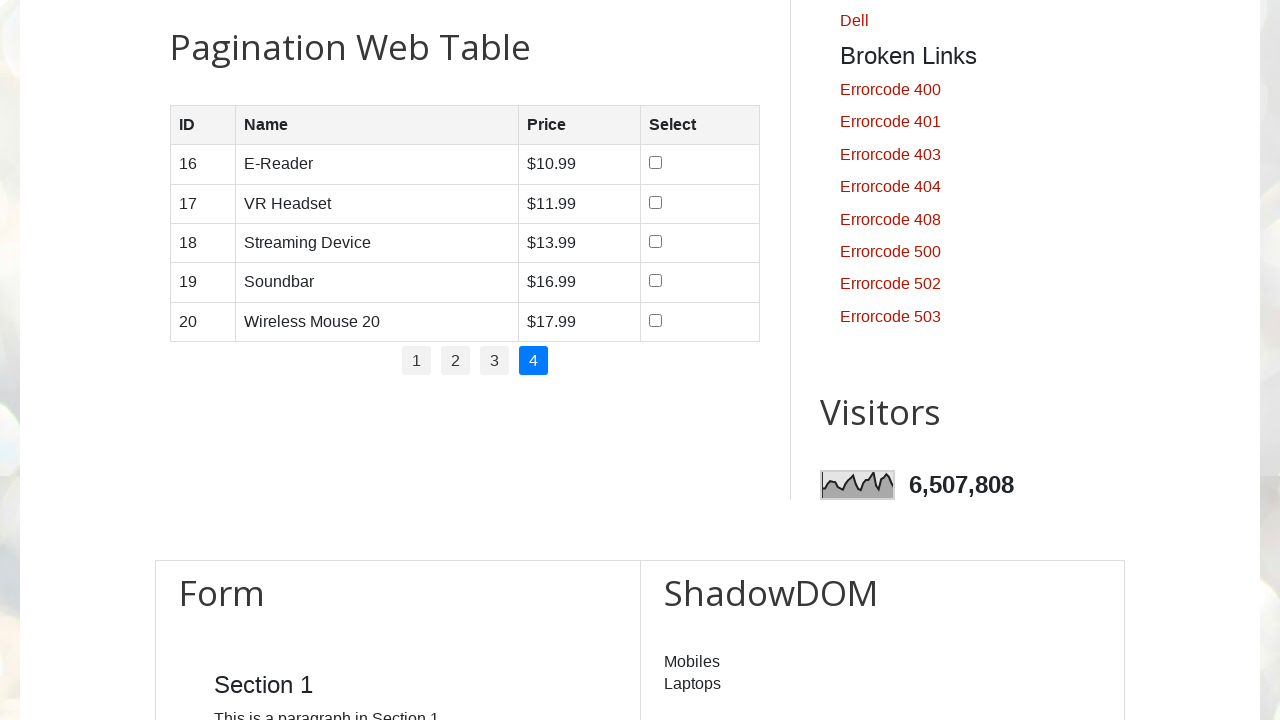

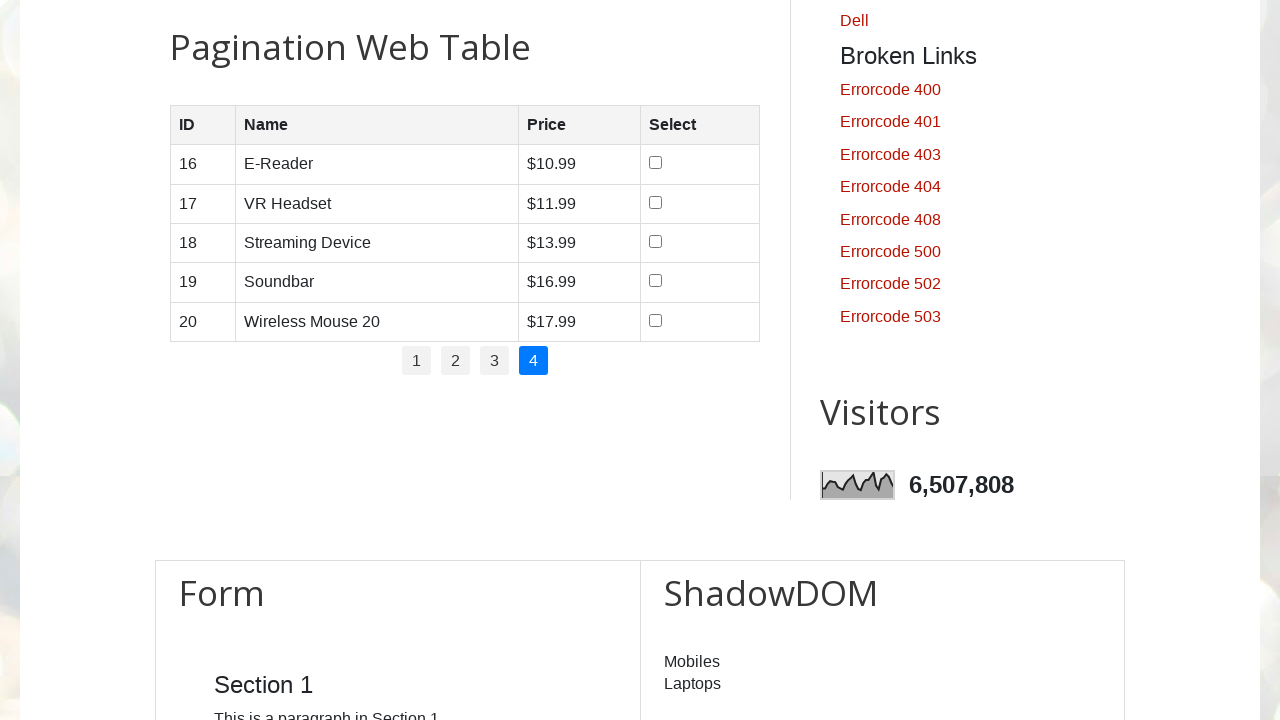